Tests that a todo item is removed when edited to an empty string

Starting URL: https://demo.playwright.dev/todomvc

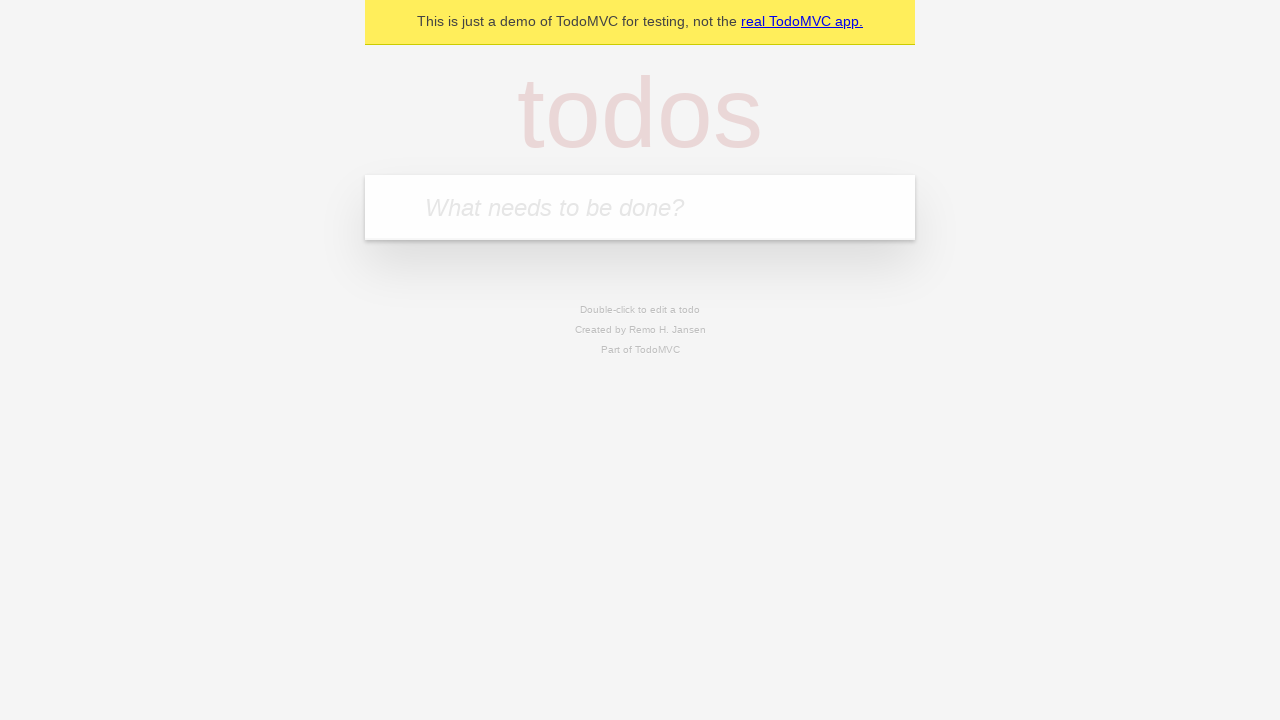

Filled todo input with 'buy some cheese' on internal:attr=[placeholder="What needs to be done?"i]
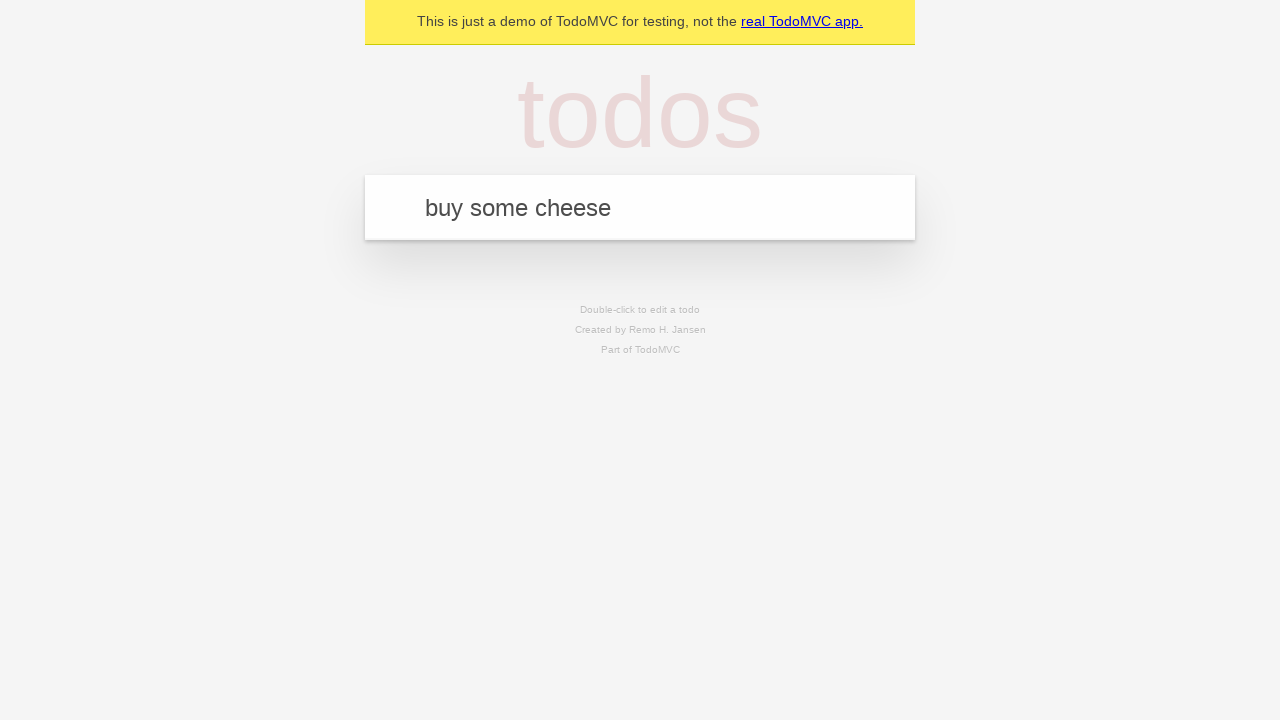

Pressed Enter to create first todo item on internal:attr=[placeholder="What needs to be done?"i]
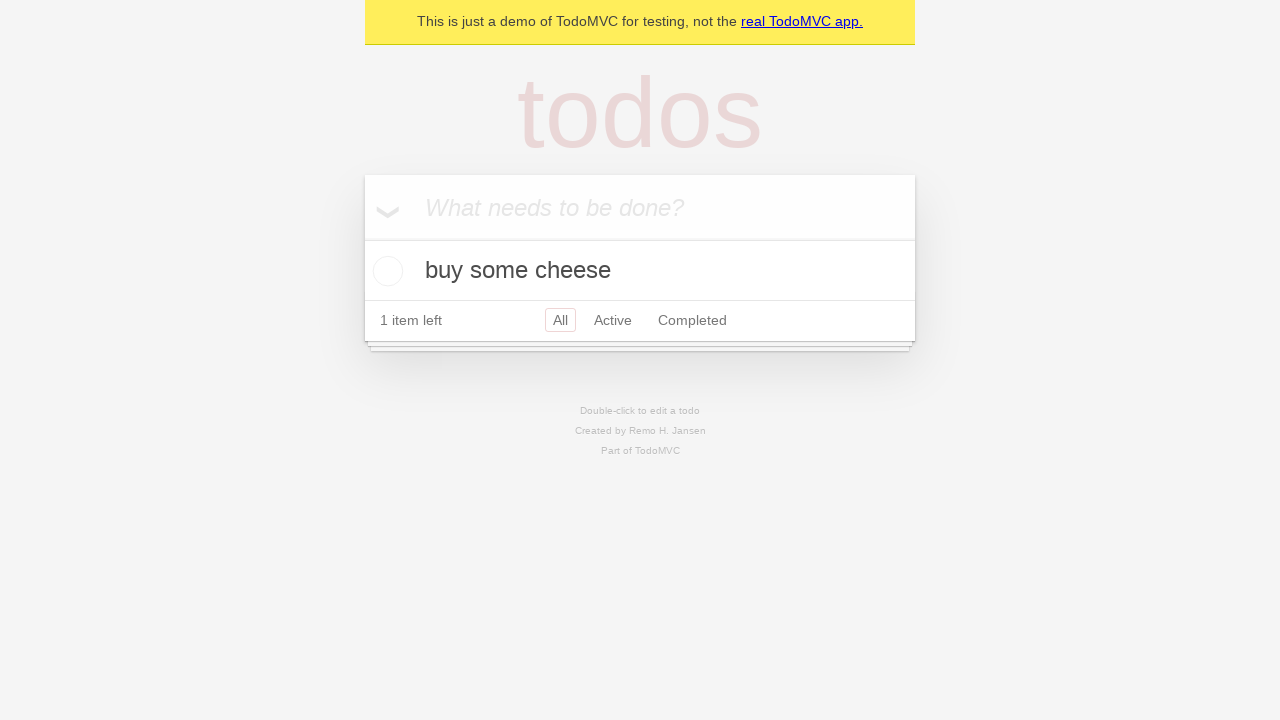

Filled todo input with 'feed the cat' on internal:attr=[placeholder="What needs to be done?"i]
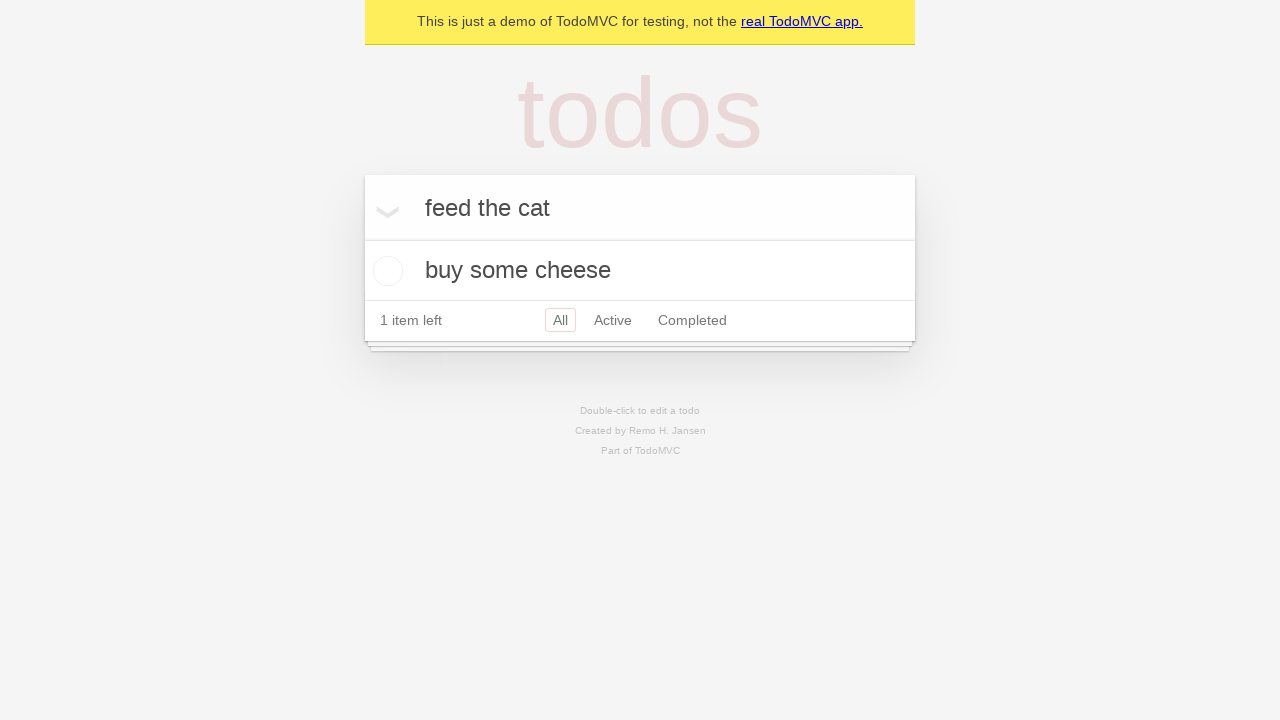

Pressed Enter to create second todo item on internal:attr=[placeholder="What needs to be done?"i]
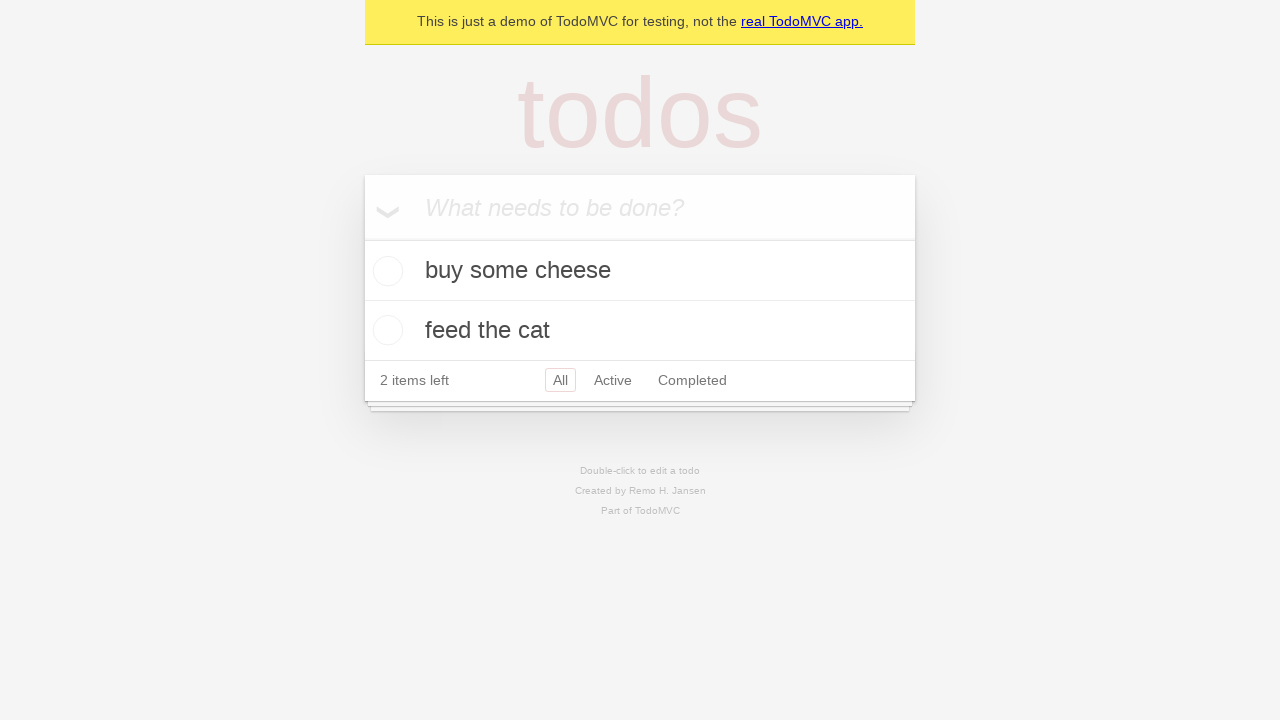

Filled todo input with 'book a doctors appointment' on internal:attr=[placeholder="What needs to be done?"i]
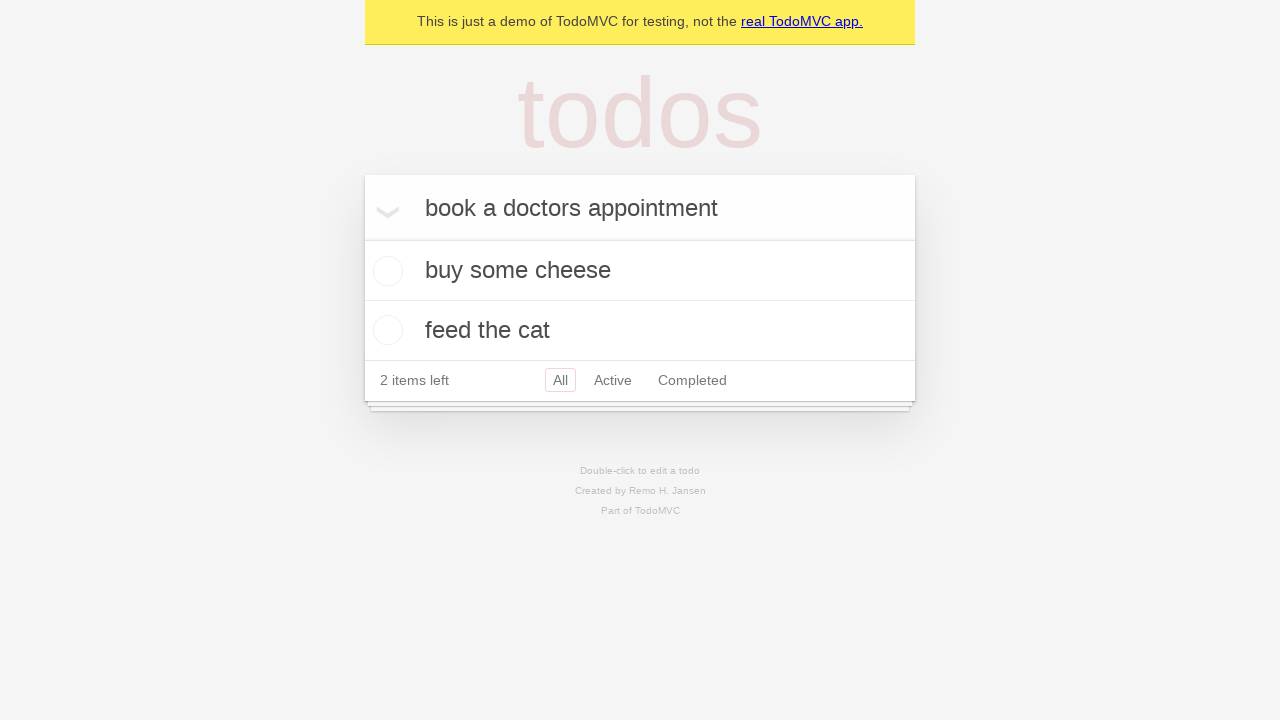

Pressed Enter to create third todo item on internal:attr=[placeholder="What needs to be done?"i]
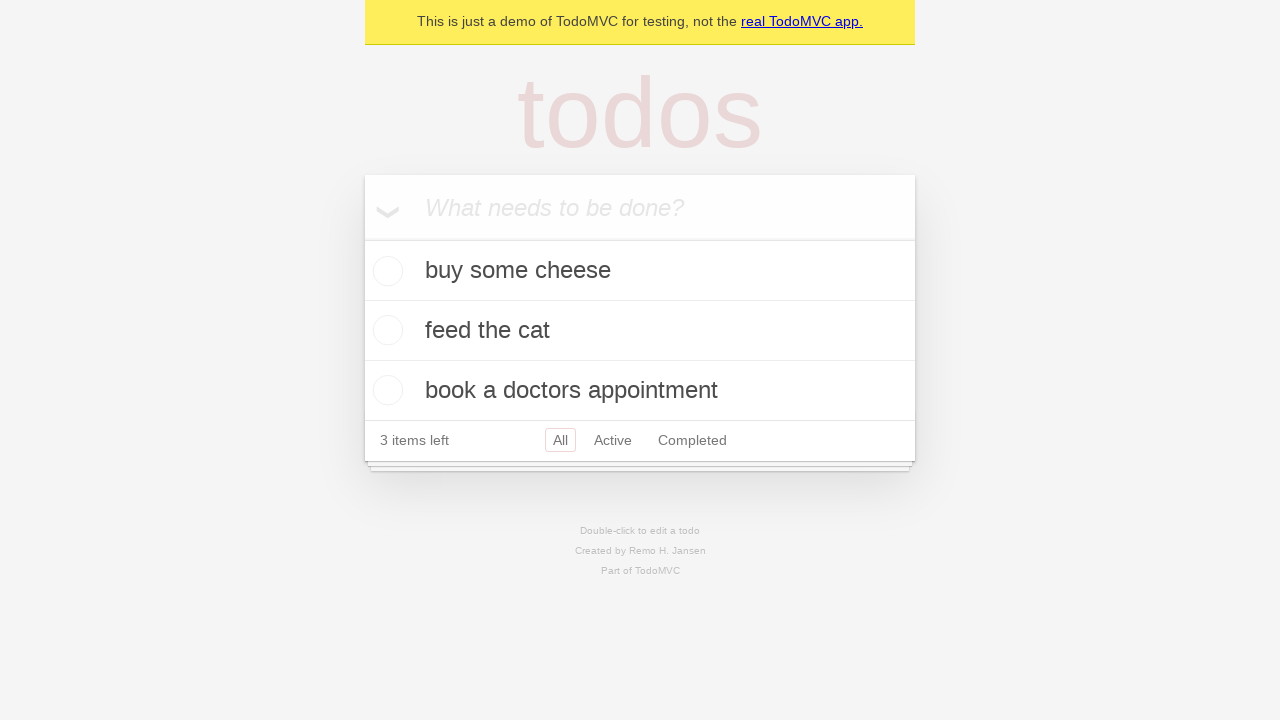

Double-clicked second todo item to enter edit mode at (640, 331) on internal:testid=[data-testid="todo-item"s] >> nth=1
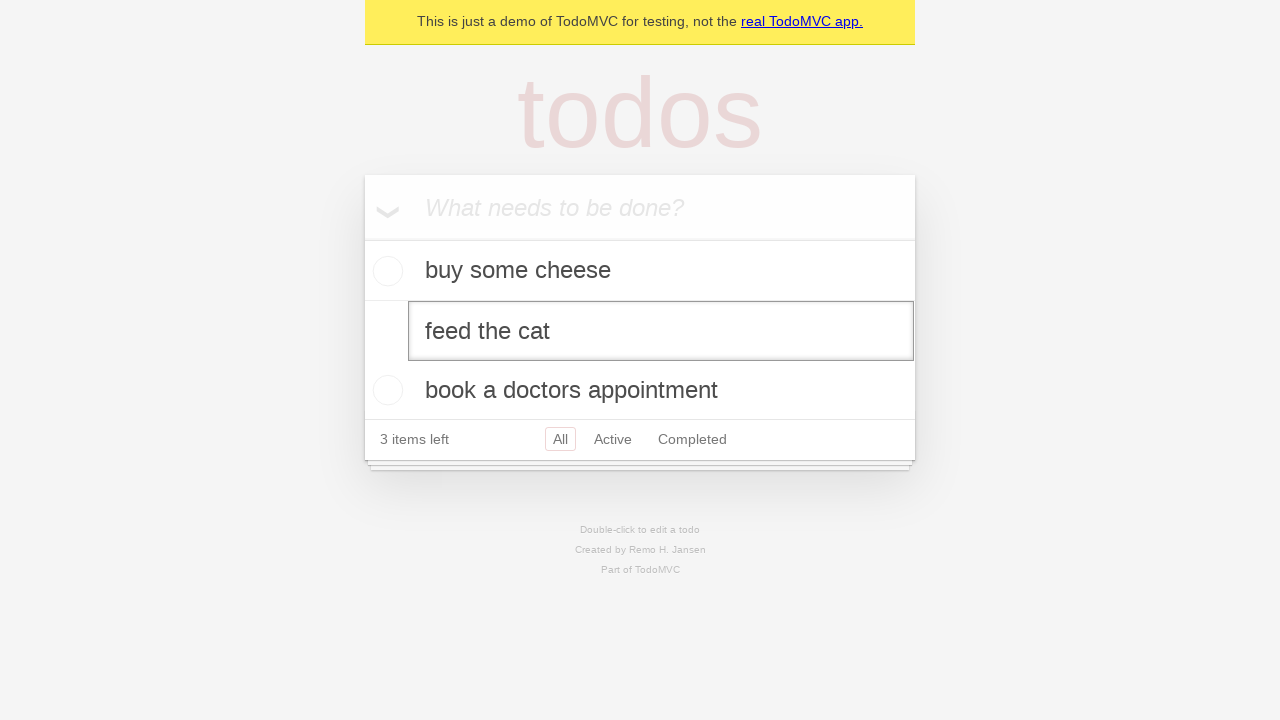

Cleared the text in the edit field by filling with empty string on internal:testid=[data-testid="todo-item"s] >> nth=1 >> internal:role=textbox[nam
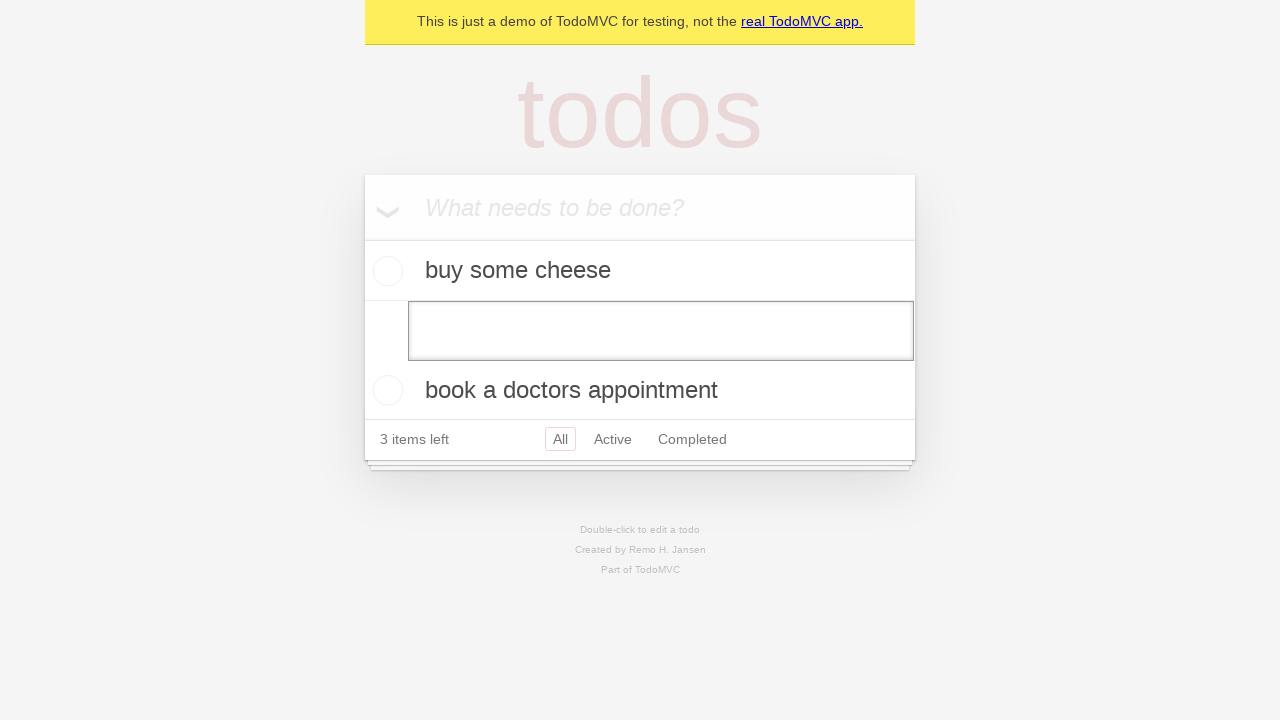

Pressed Enter to confirm edit with empty string, removing the todo item on internal:testid=[data-testid="todo-item"s] >> nth=1 >> internal:role=textbox[nam
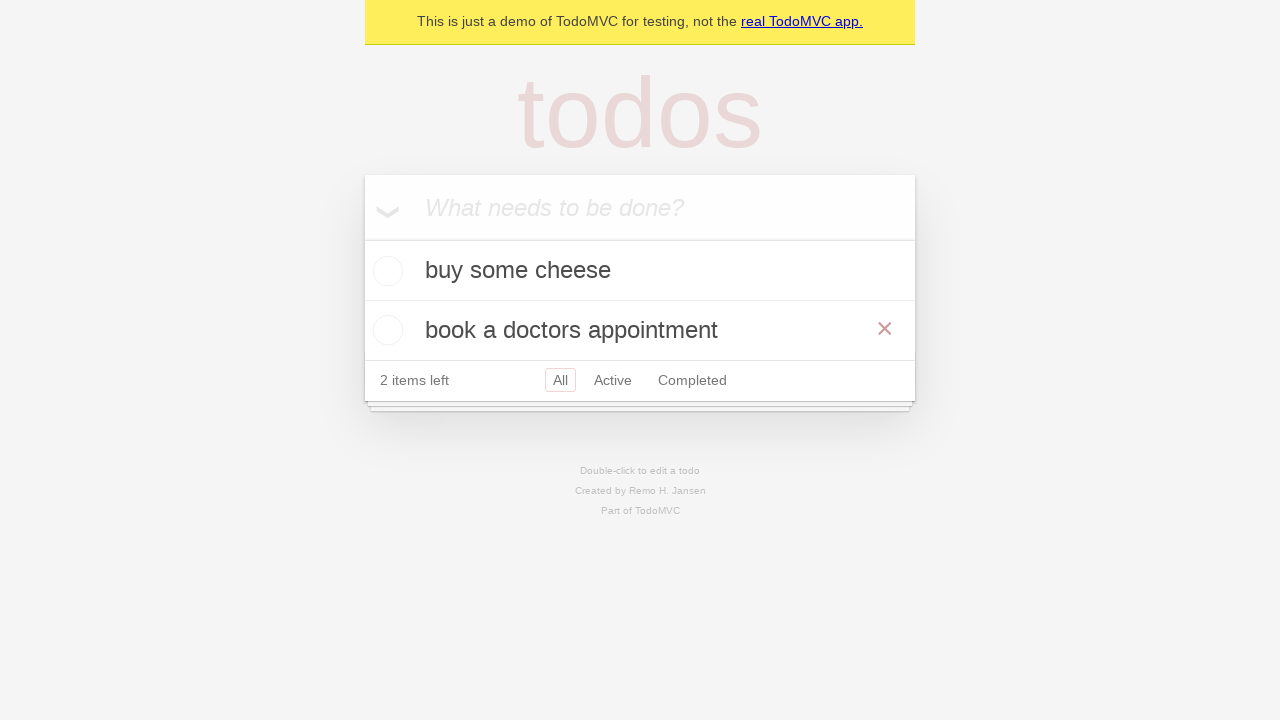

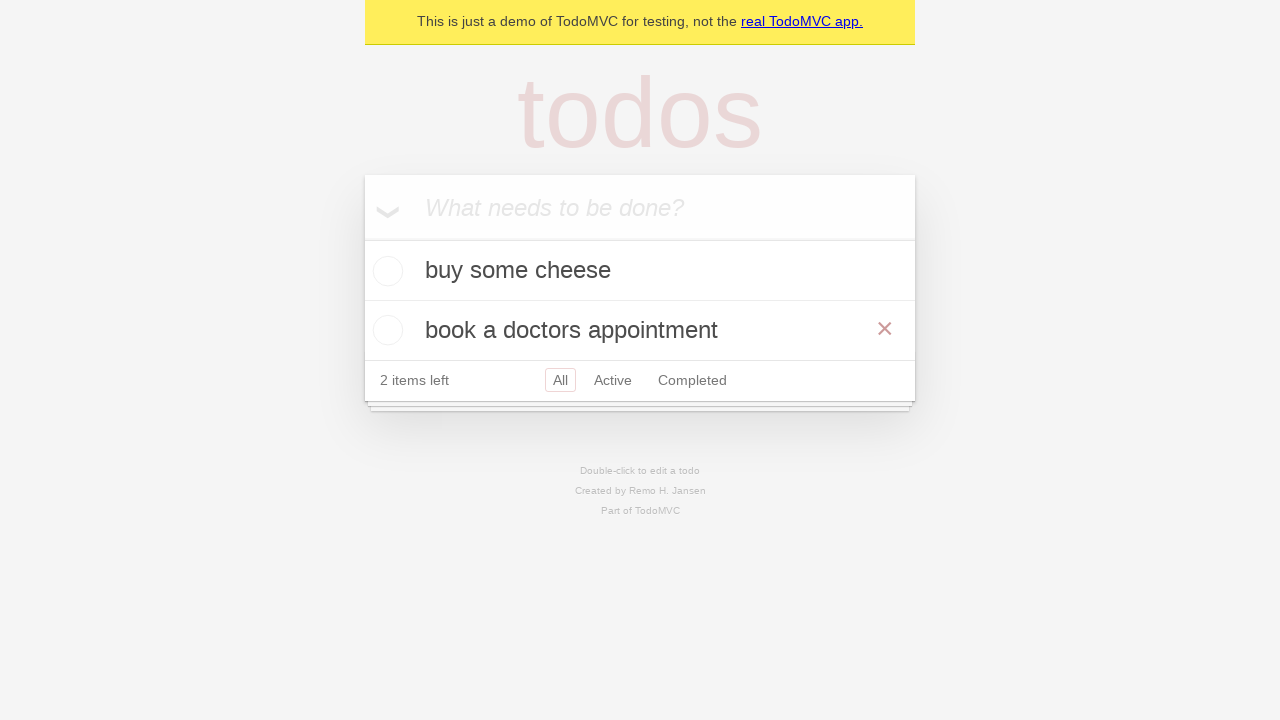